Navigates to Daegu University's notice board page and verifies that notice elements are displayed in the table.

Starting URL: https://www.daegu.ac.kr/article/DG159/list

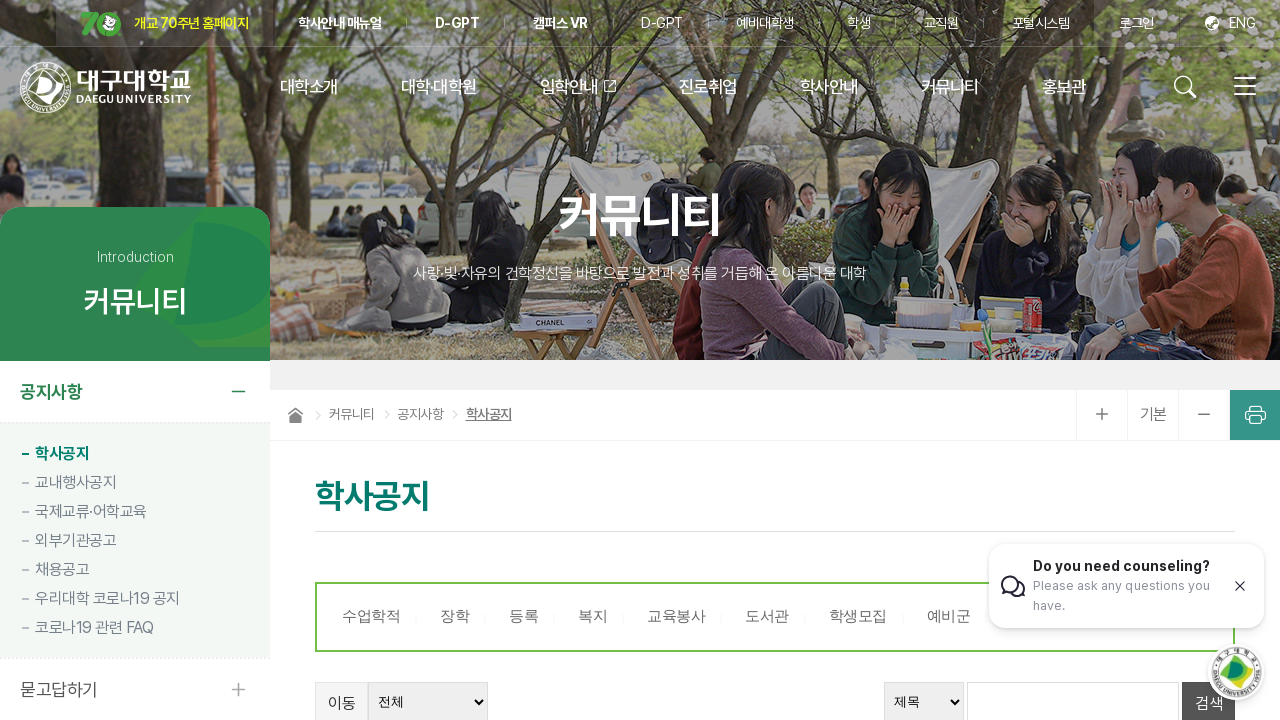

Navigated to Daegu University notice board page
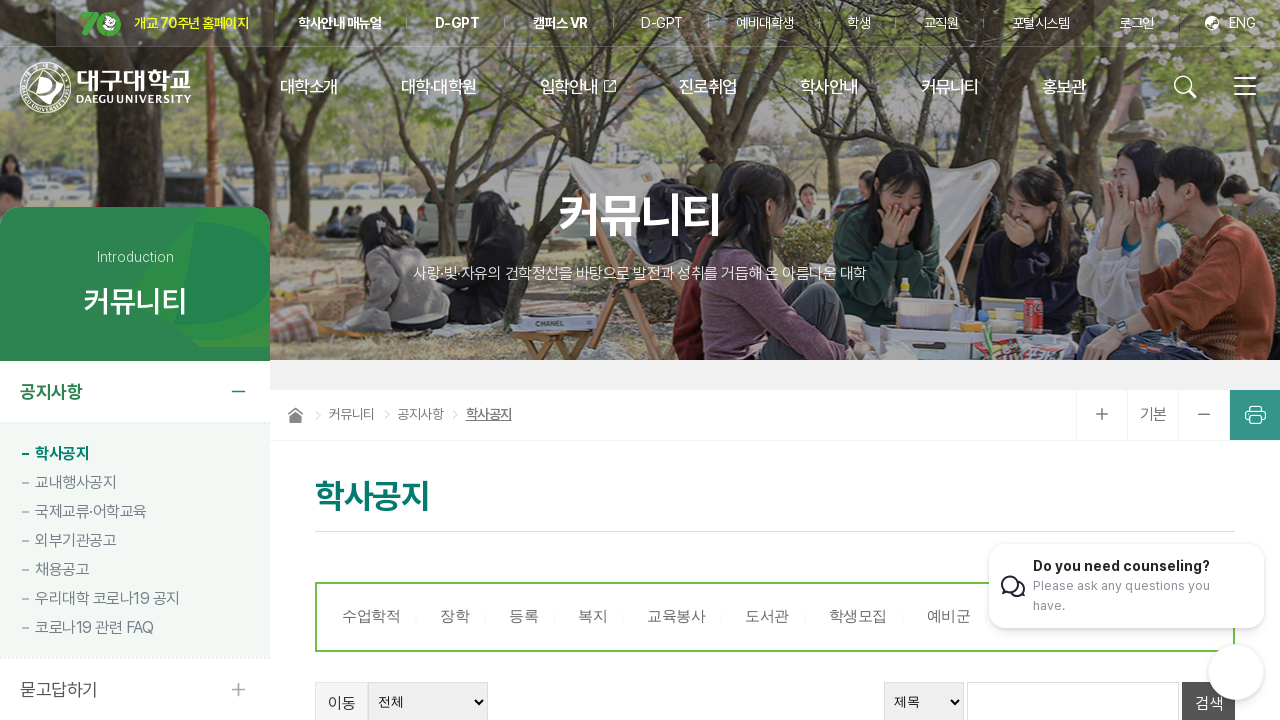

Notice table rows loaded
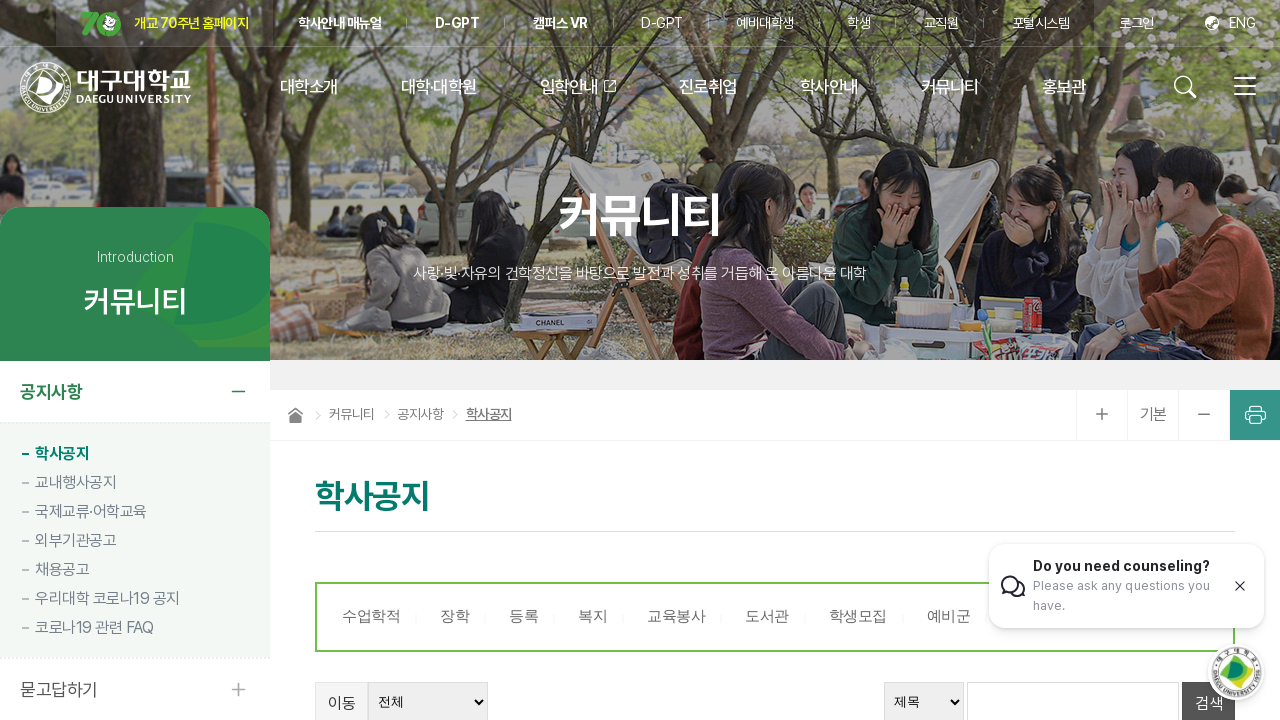

Notice elements with titles and links verified to be displayed in table
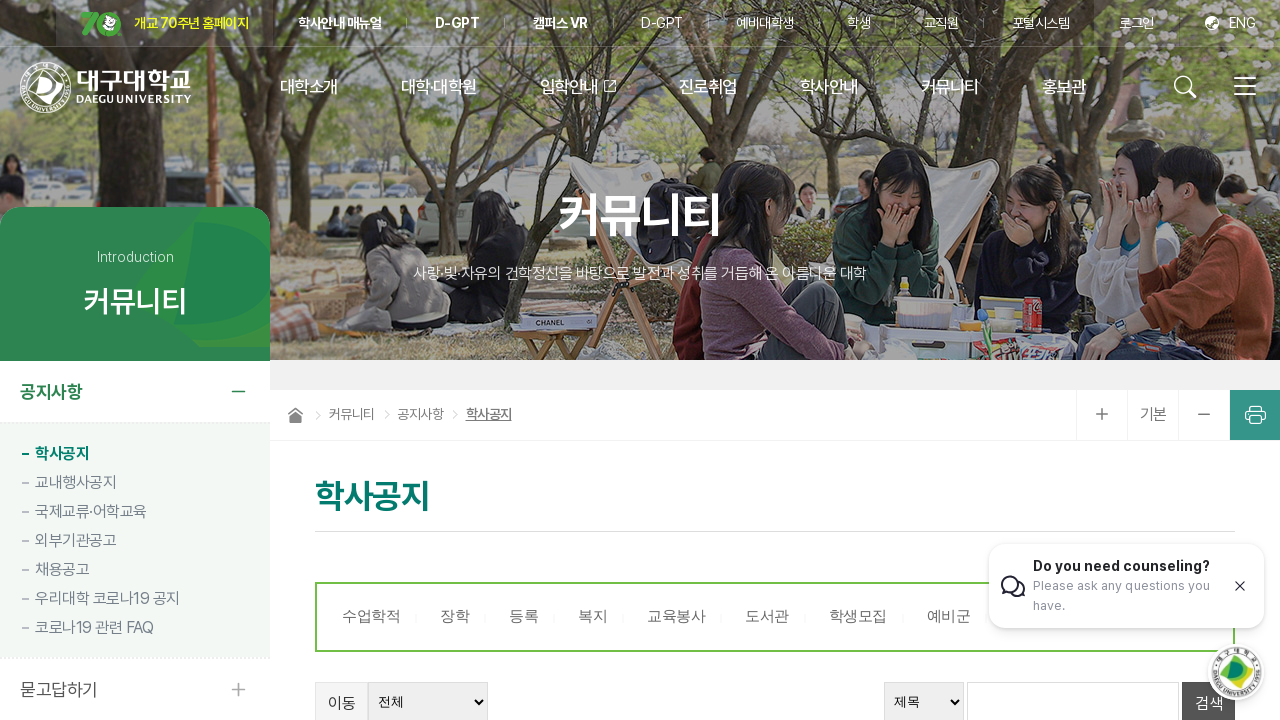

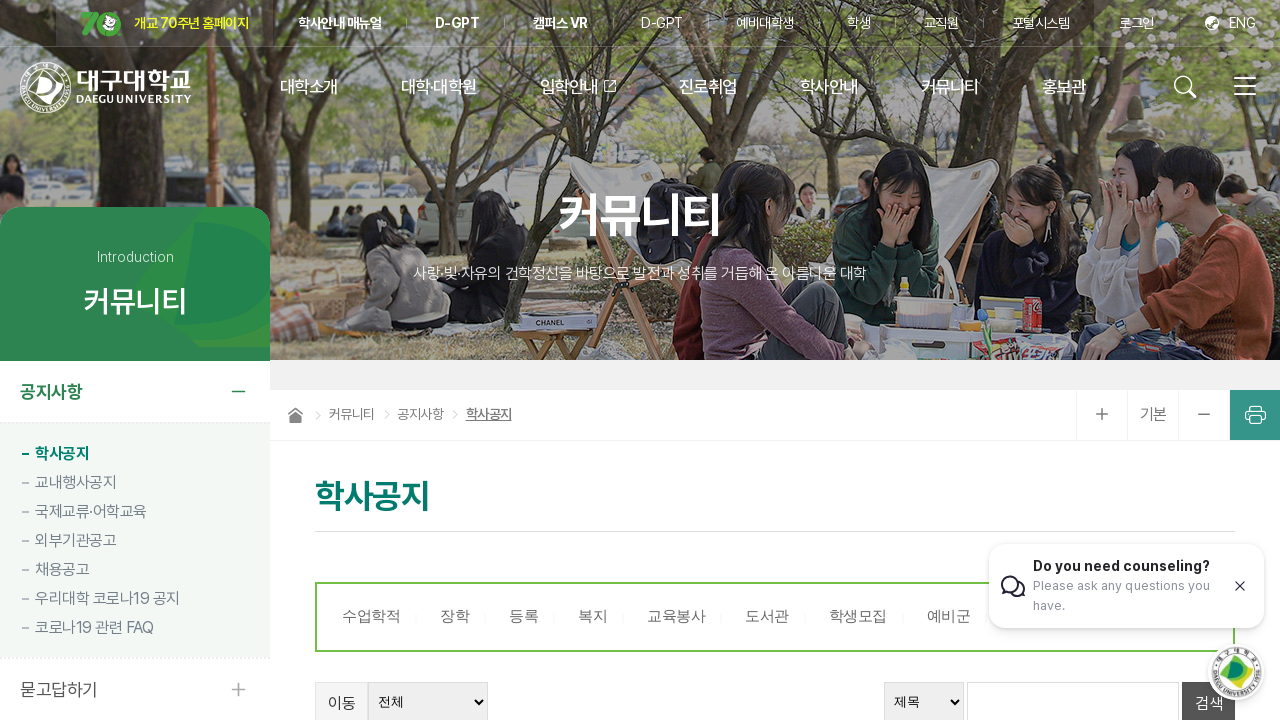